Tests calculator division operation by entering 6 and 2, selecting divide operation, and verifying the result is 3

Starting URL: https://testsheepnz.github.io/BasicCalculator

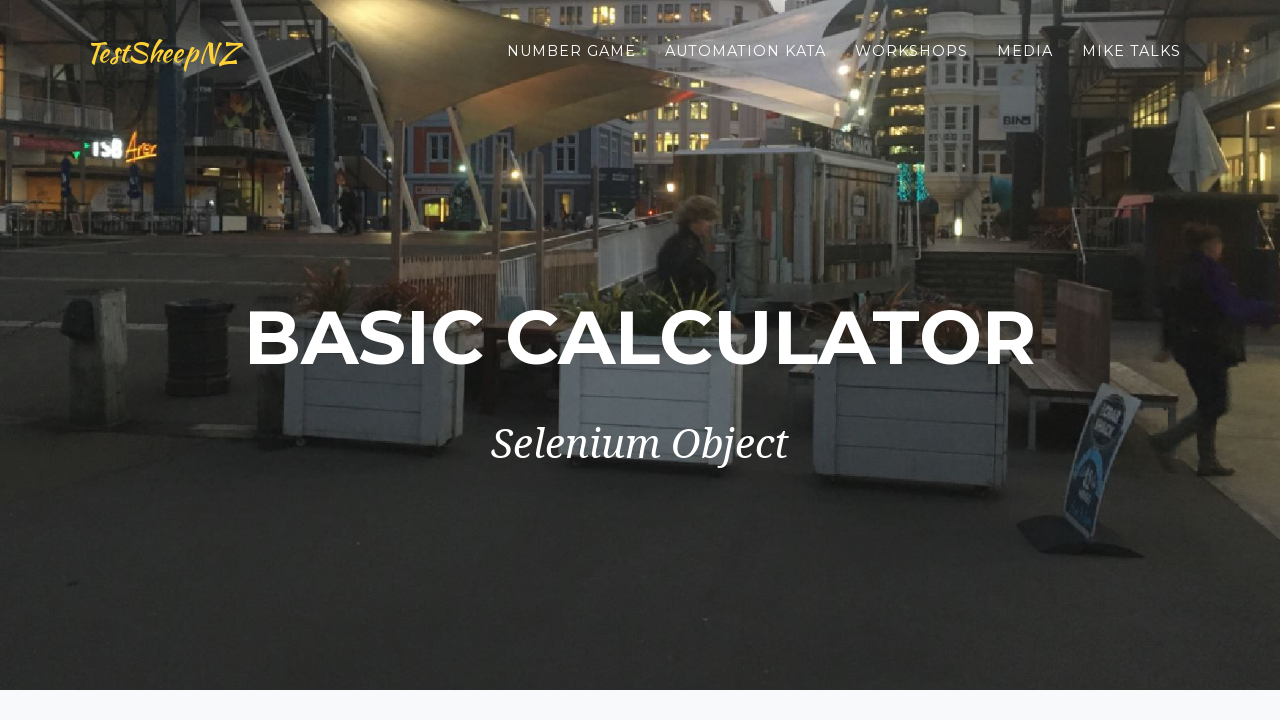

Selected calculator version 4 on #selectBuild
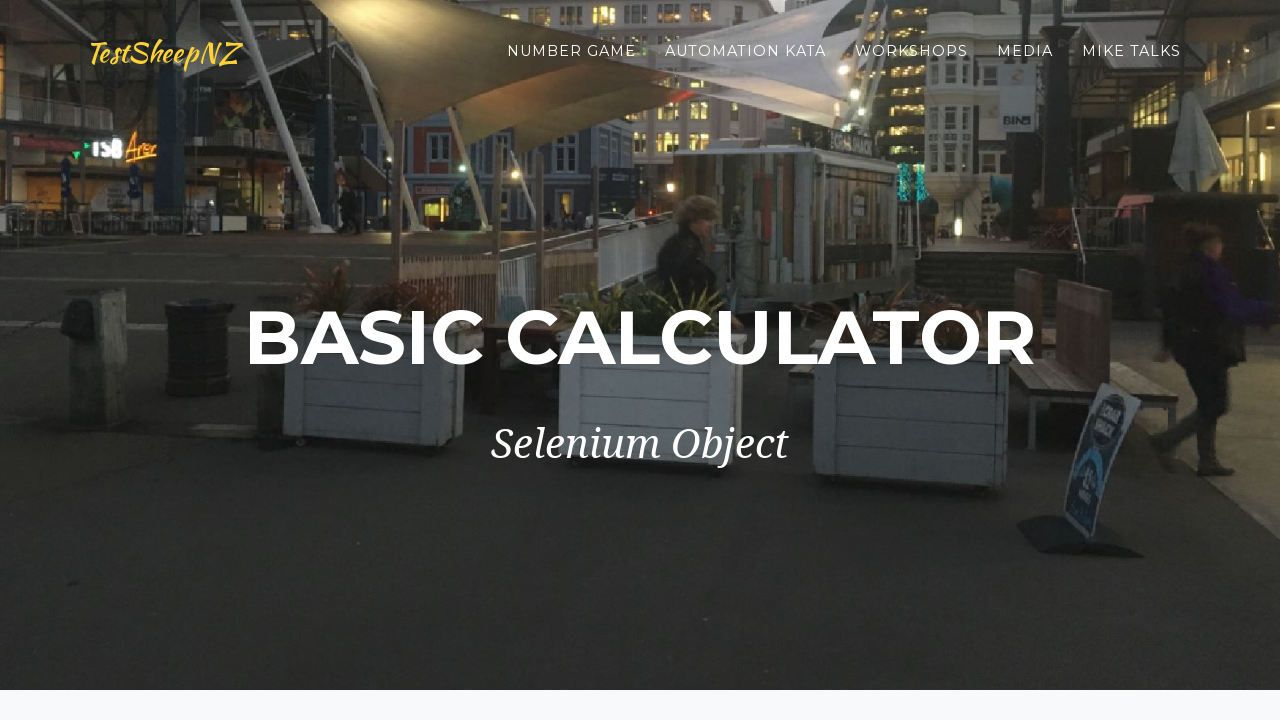

Clicked first number field at (474, 361) on #number1Field
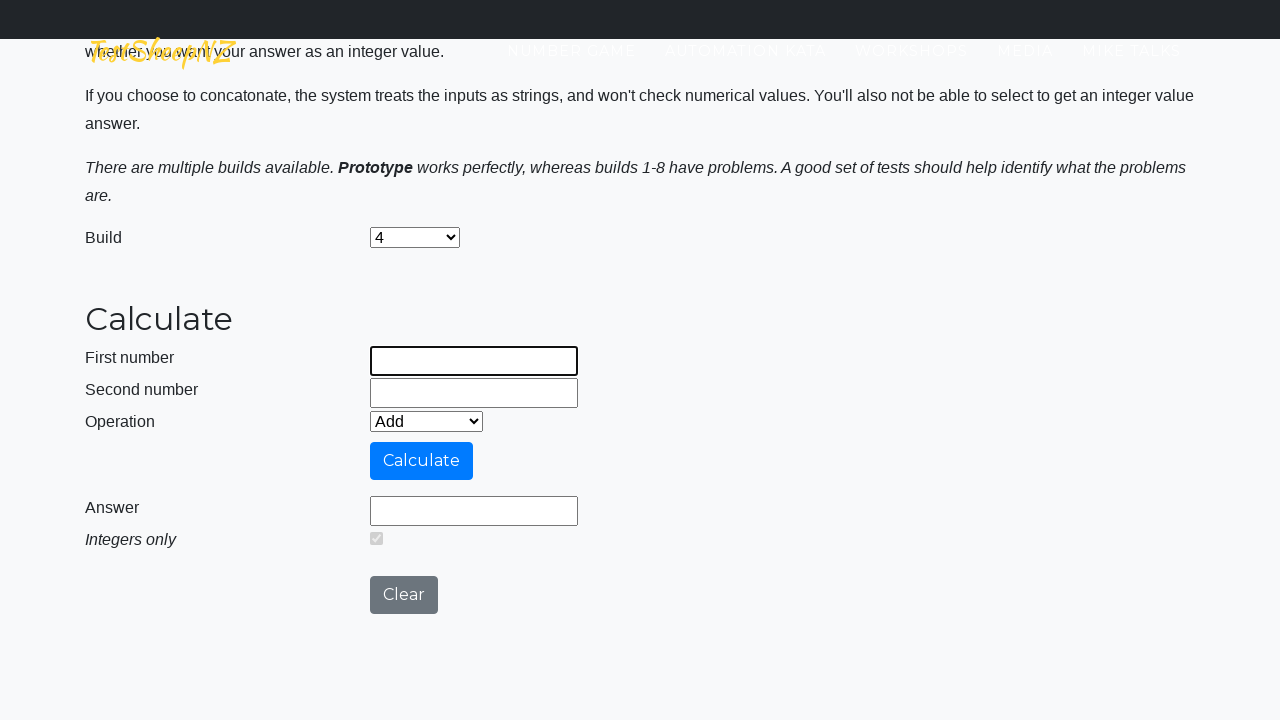

Entered 6 in first number field on #number1Field
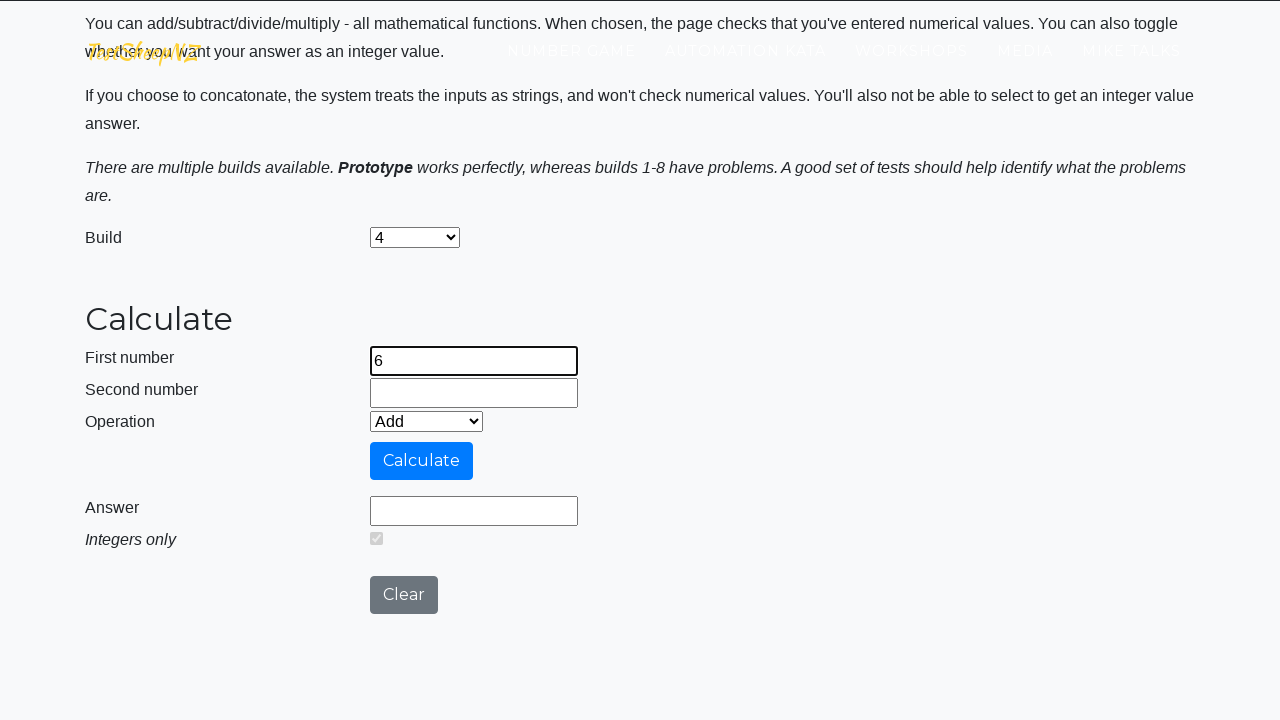

Clicked second number field at (474, 393) on #number2Field
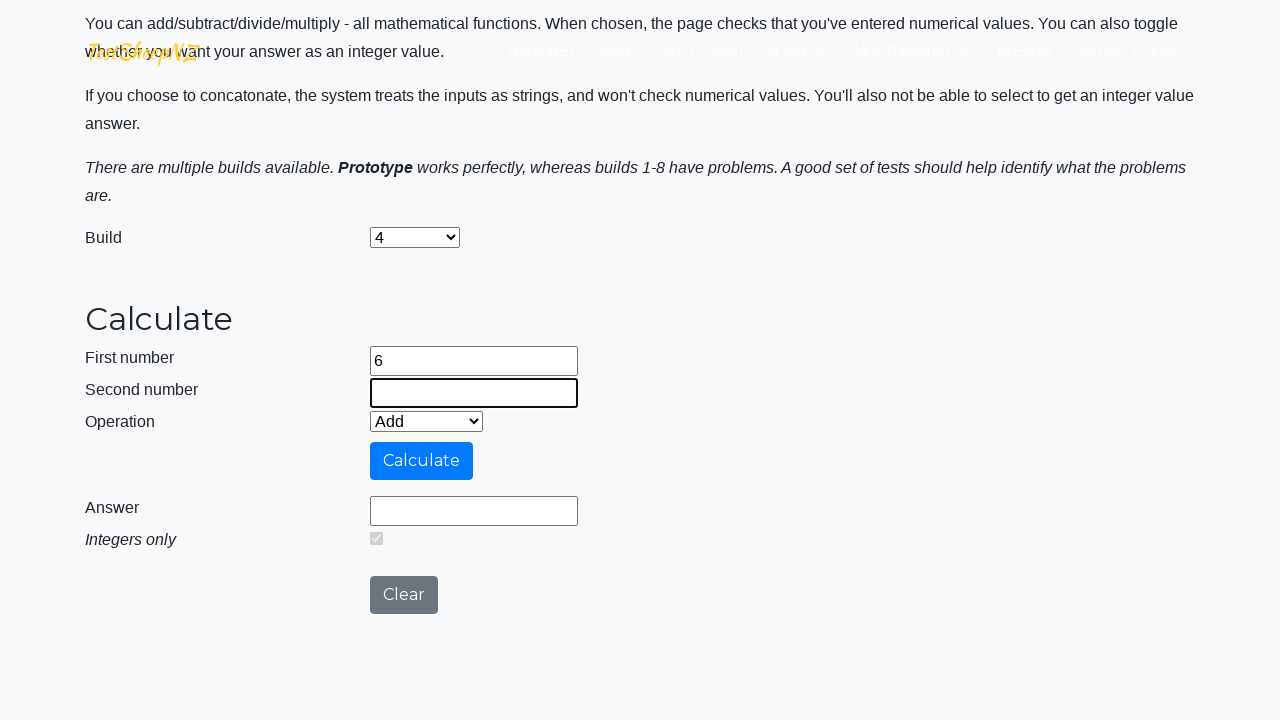

Entered 2 in second number field on #number2Field
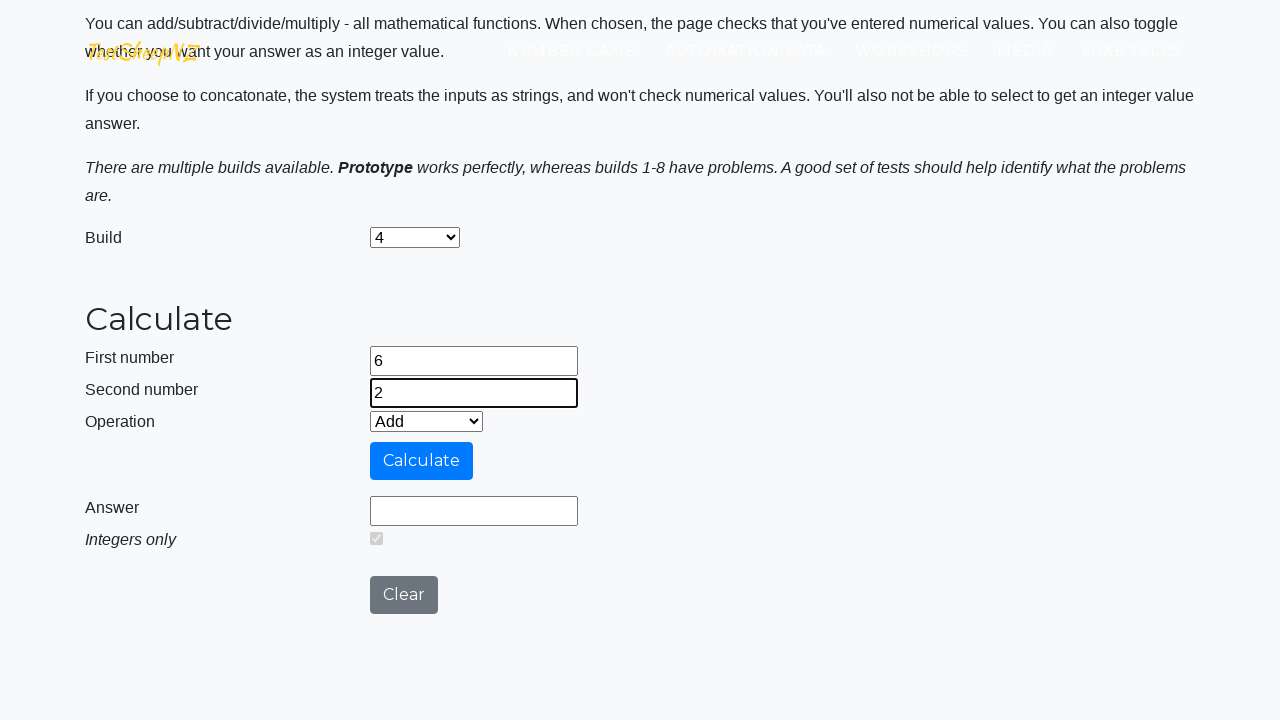

Selected divide operation on select[name='selectOperation']
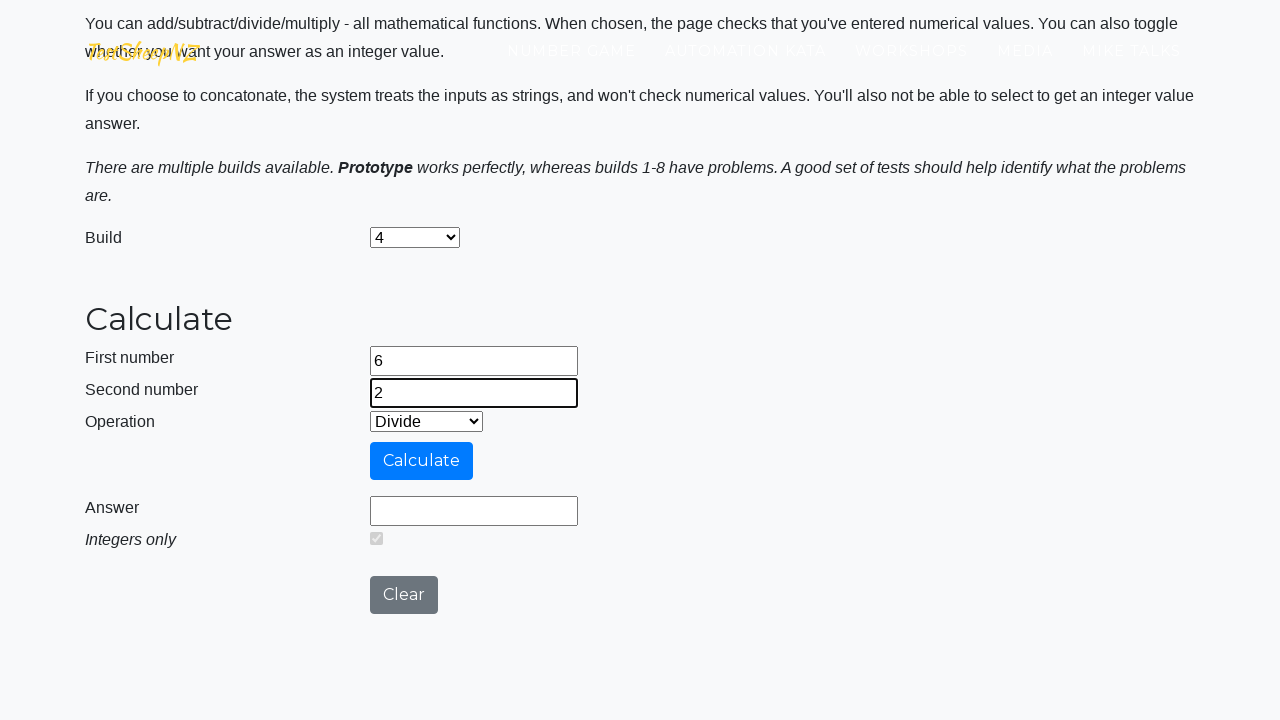

Clicked calculate button at (422, 461) on #calculateButton
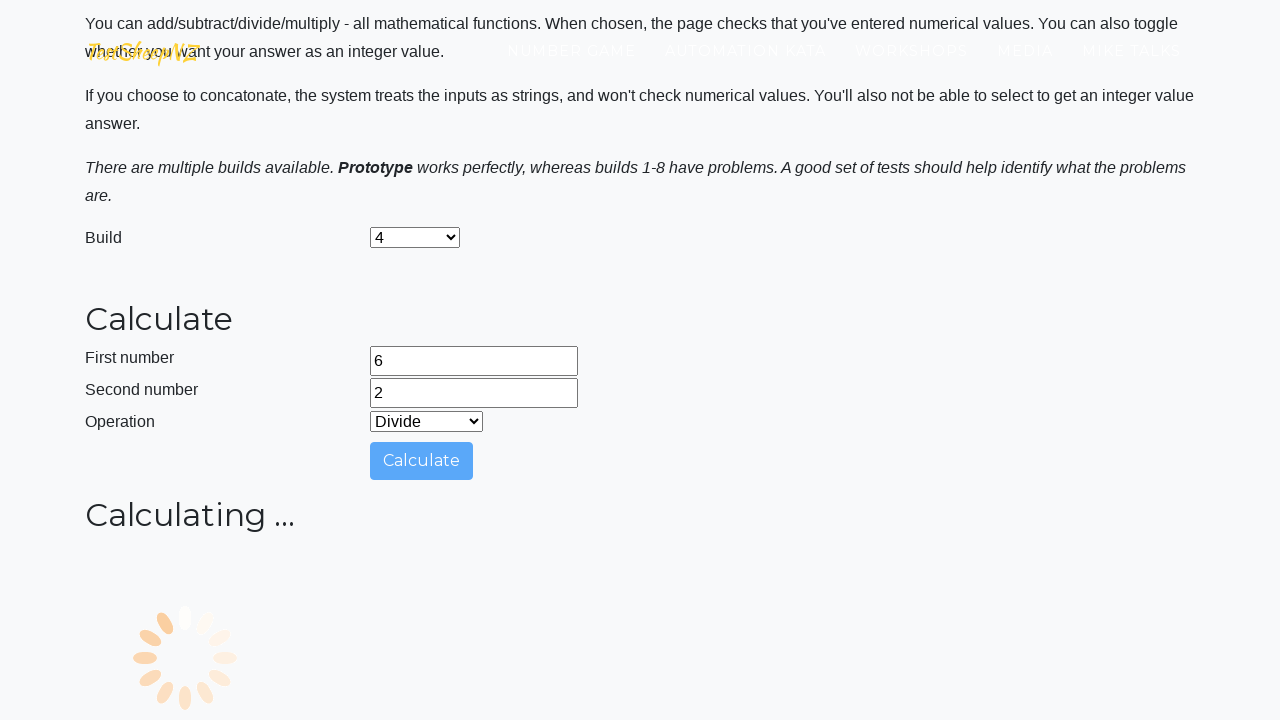

Result field loaded and verified - 6 divided by 2 equals 3
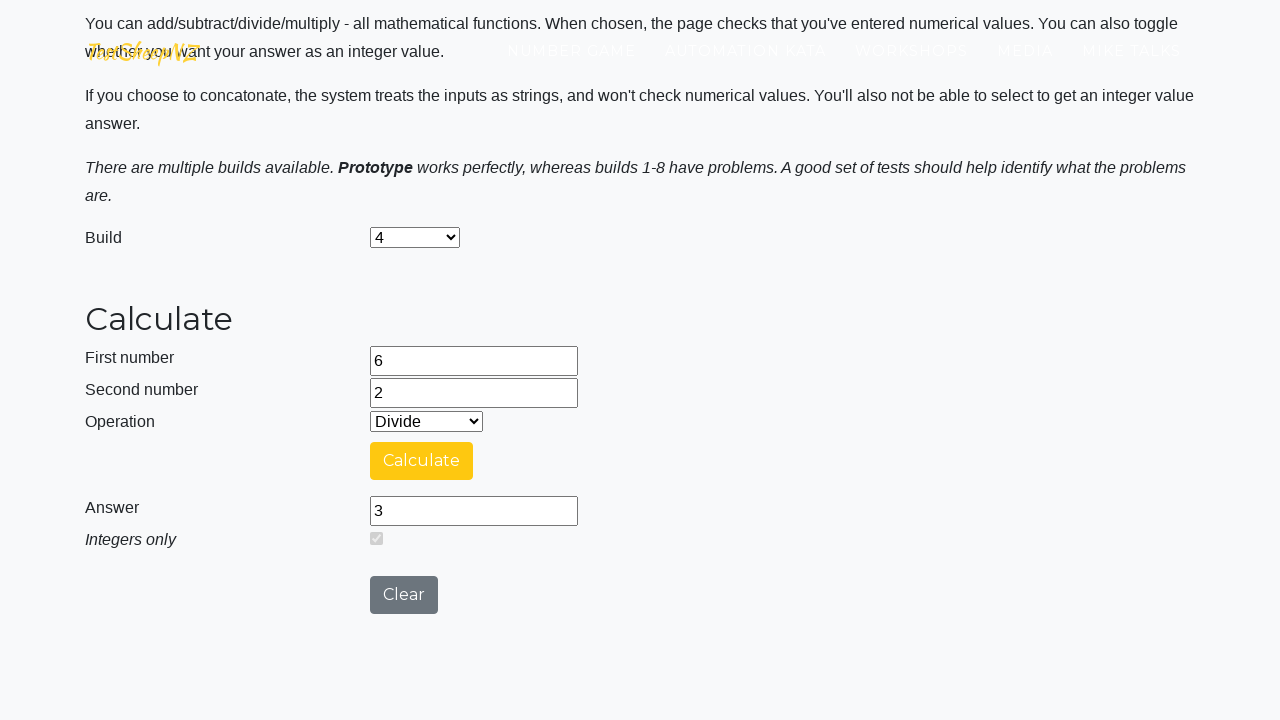

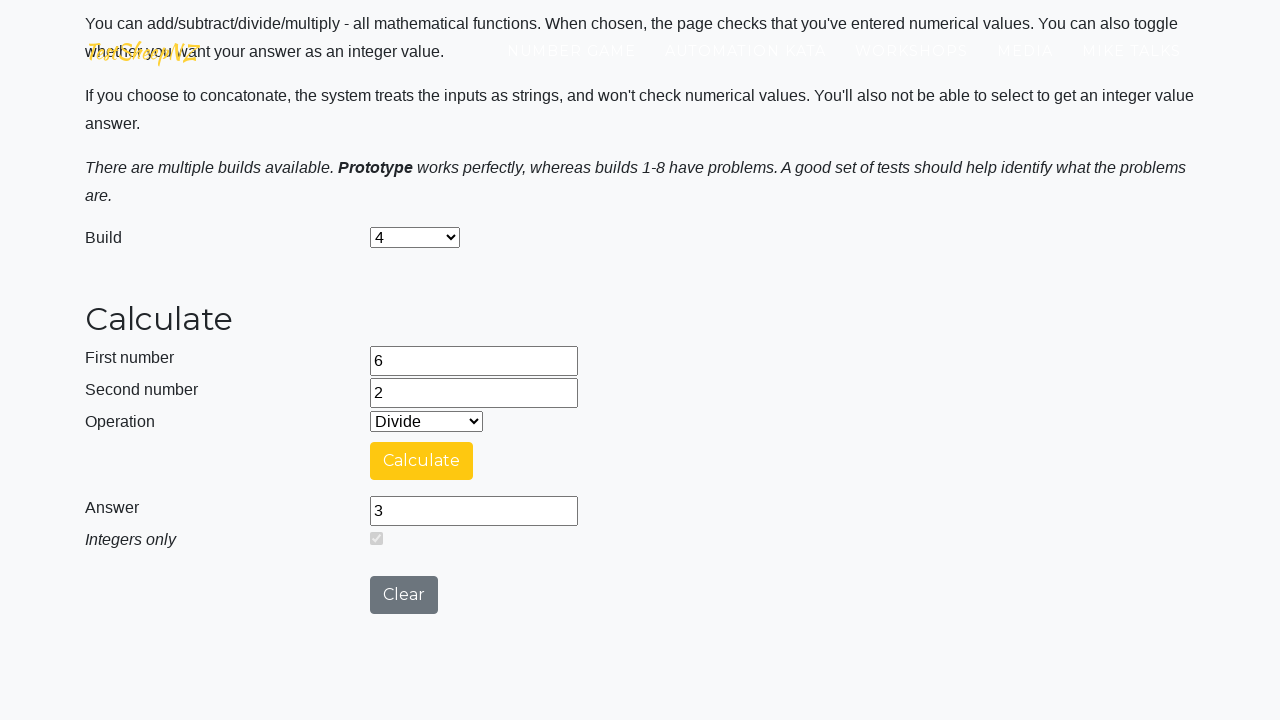